Tests dynamic loading with explicit waits - clicks button, waits for button to become invisible, verifies loading indicator, then waits for final content to appear

Starting URL: http://the-internet.herokuapp.com/dynamic_loading/1

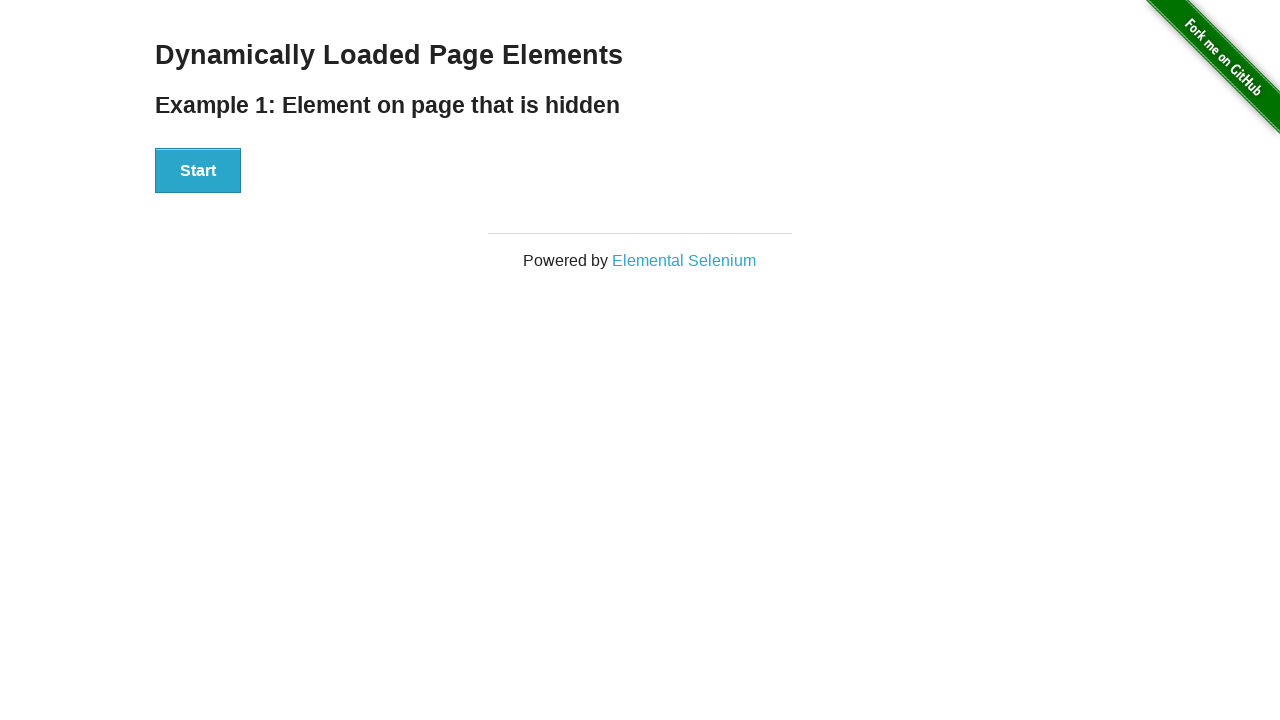

Button element attached to DOM
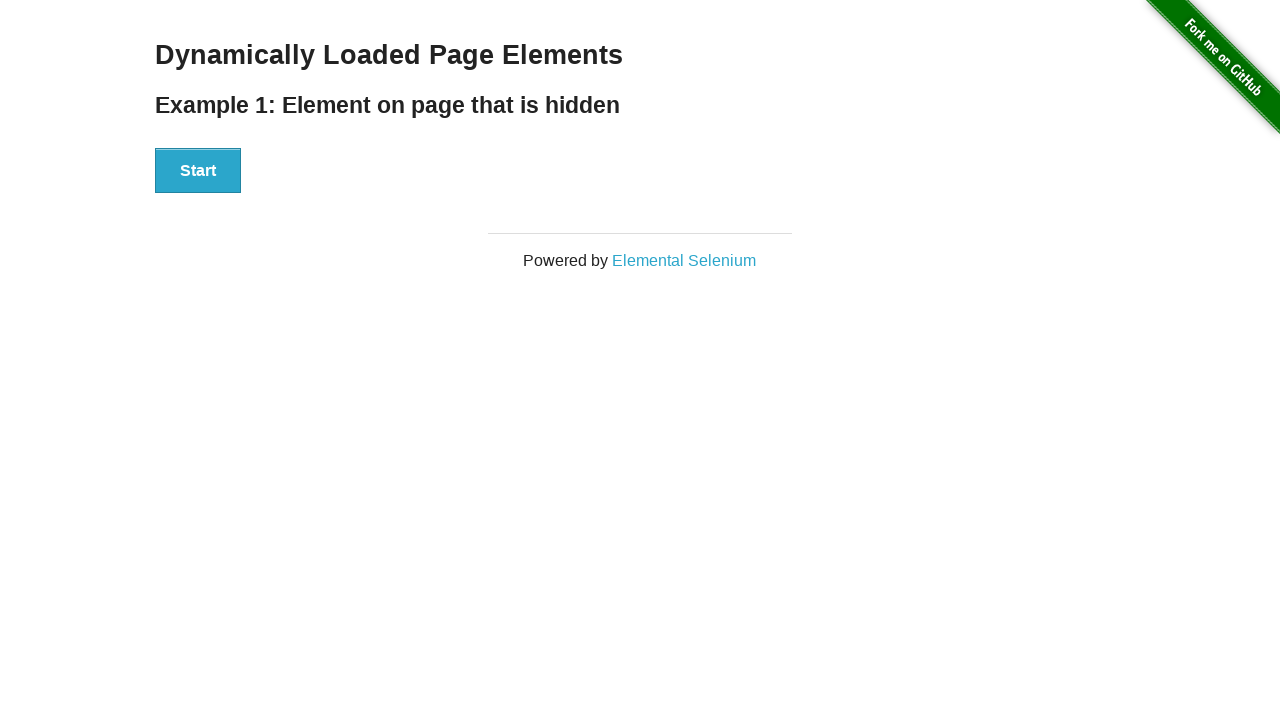

Clicked button to trigger dynamic loading at (198, 171) on button
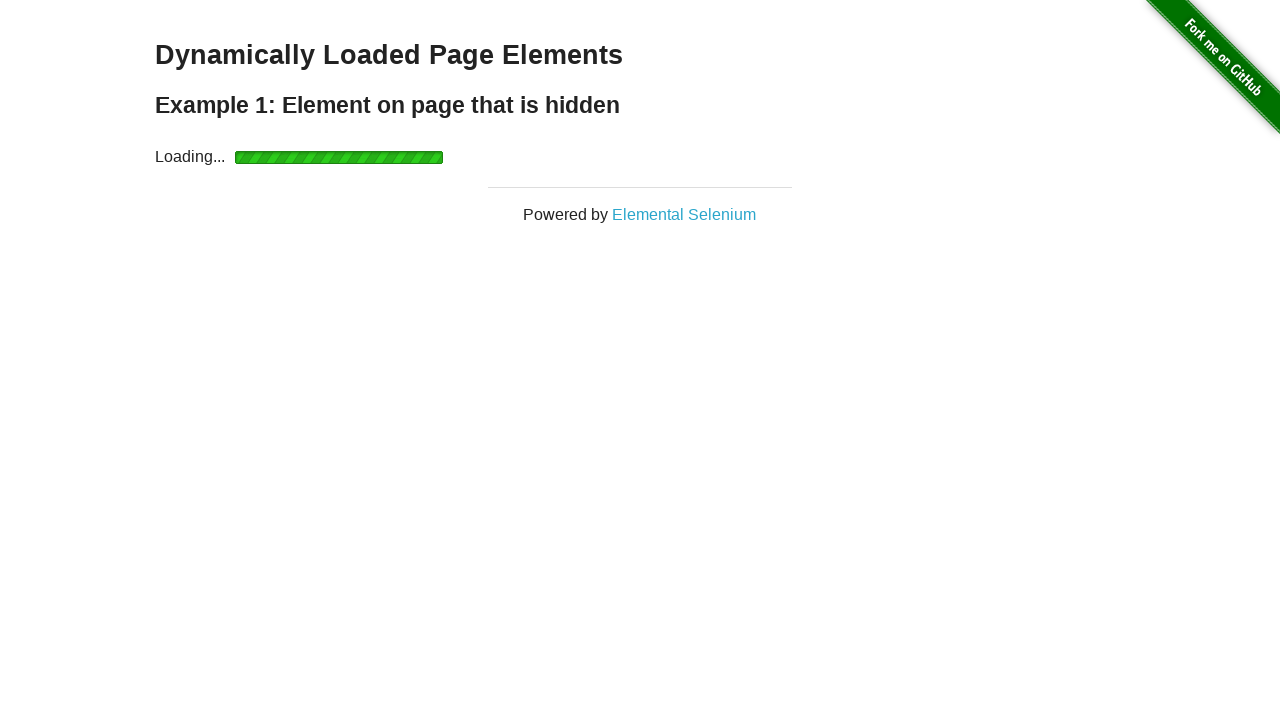

Button became invisible after click
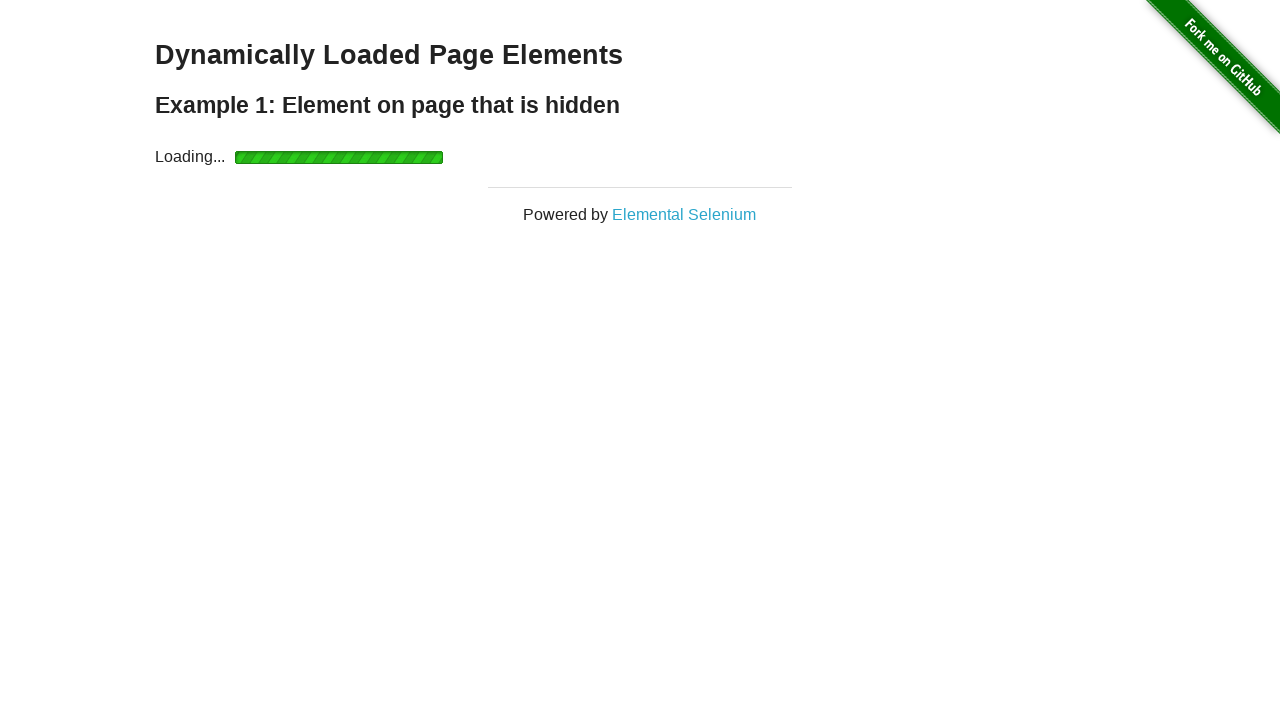

Loading indicator appeared
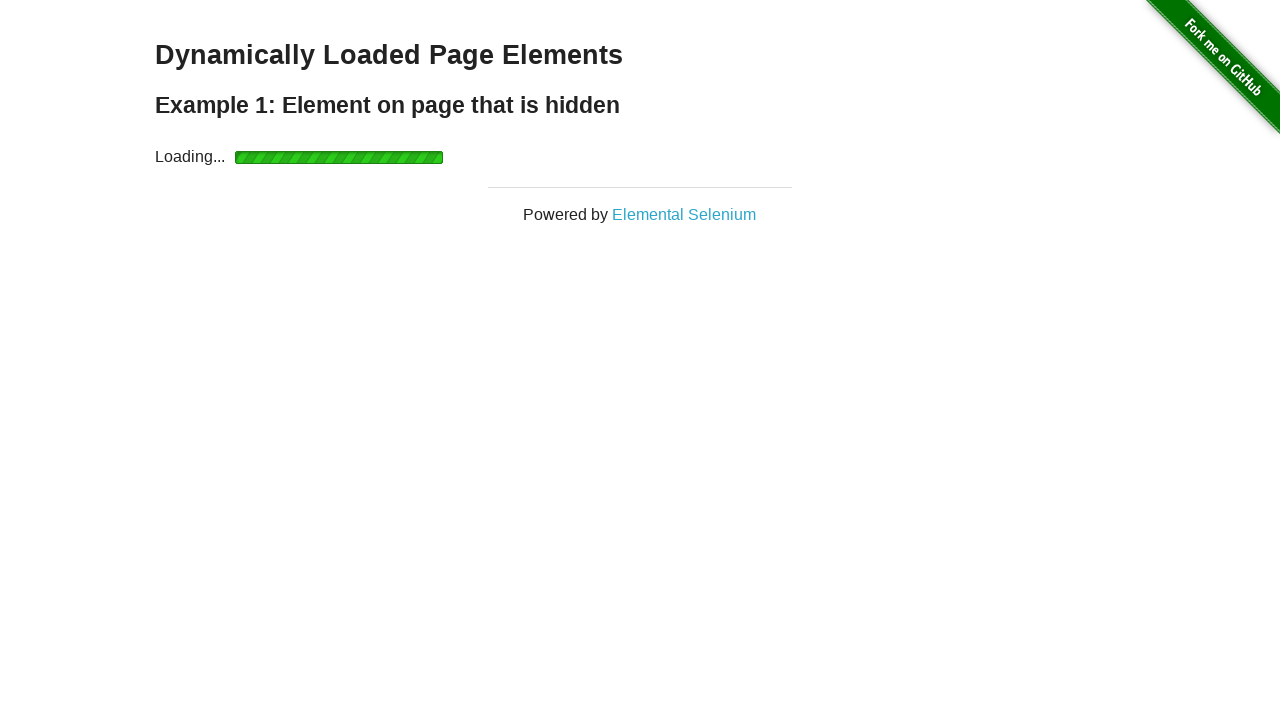

Final content appeared after loading completed
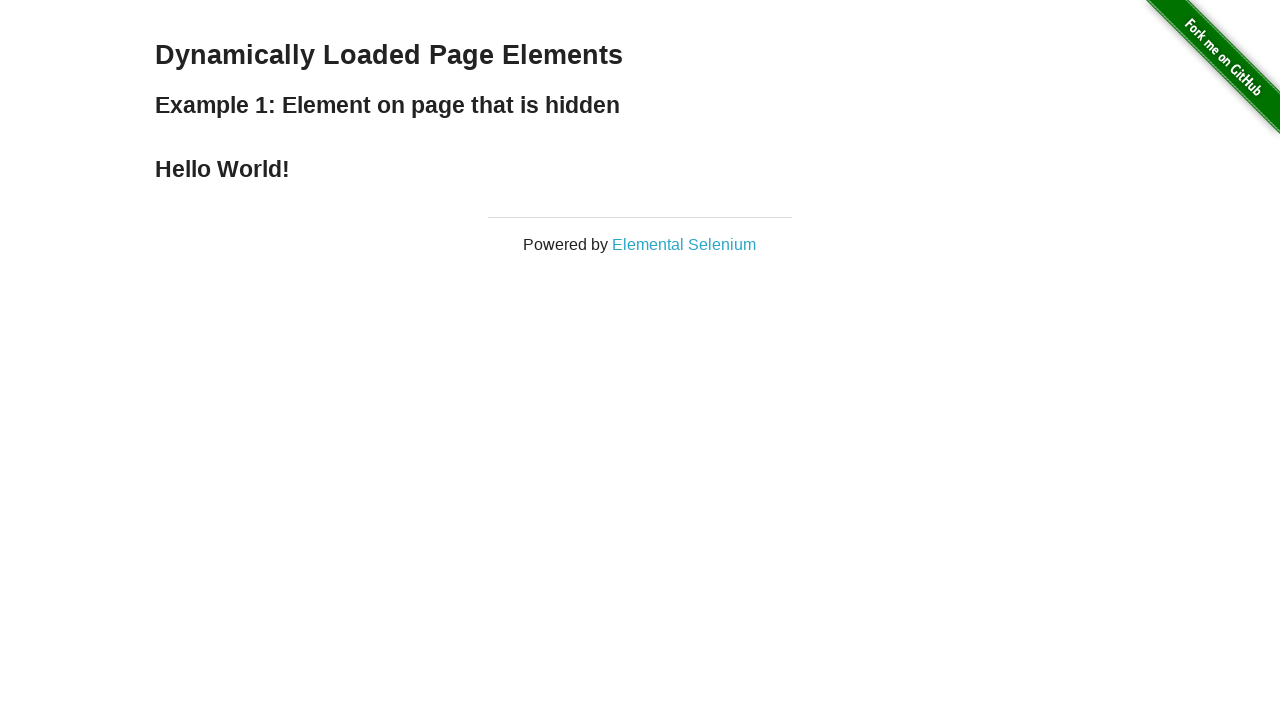

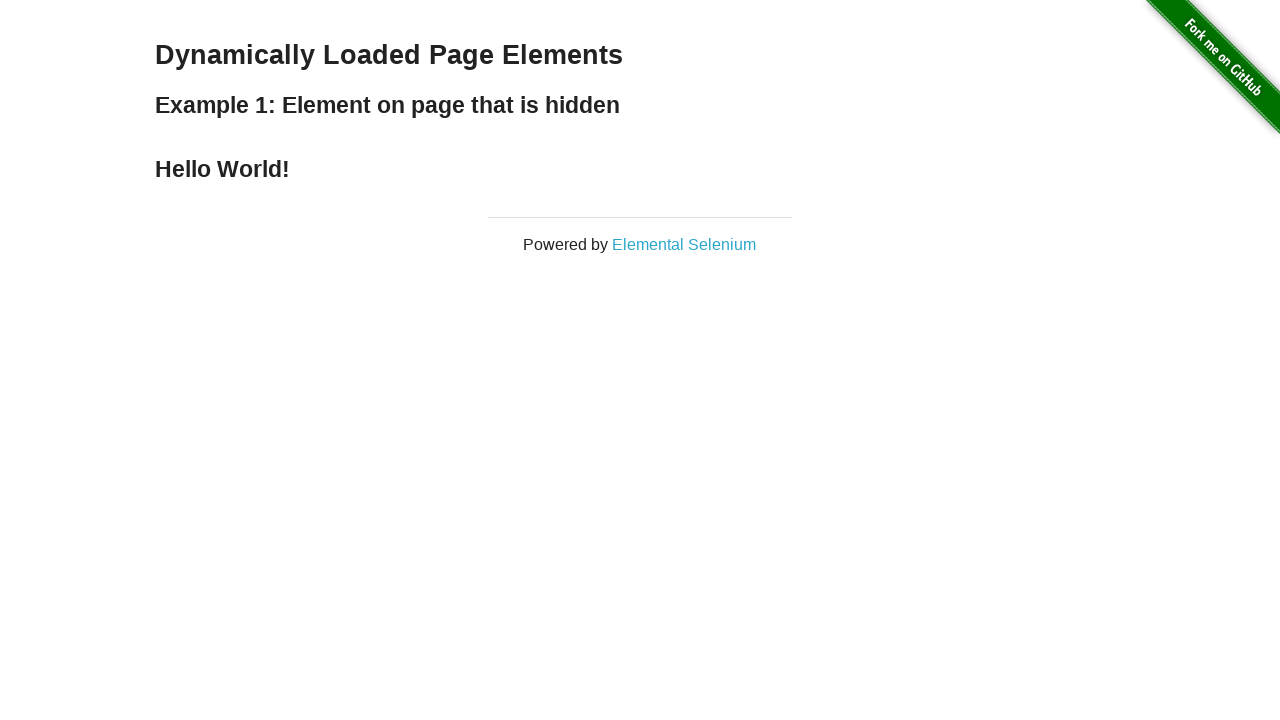